Tests USPS website by verifying the page title and navigating through the Send menu dropdown to access the ZIP code lookup option

Starting URL: https://www.usps.com

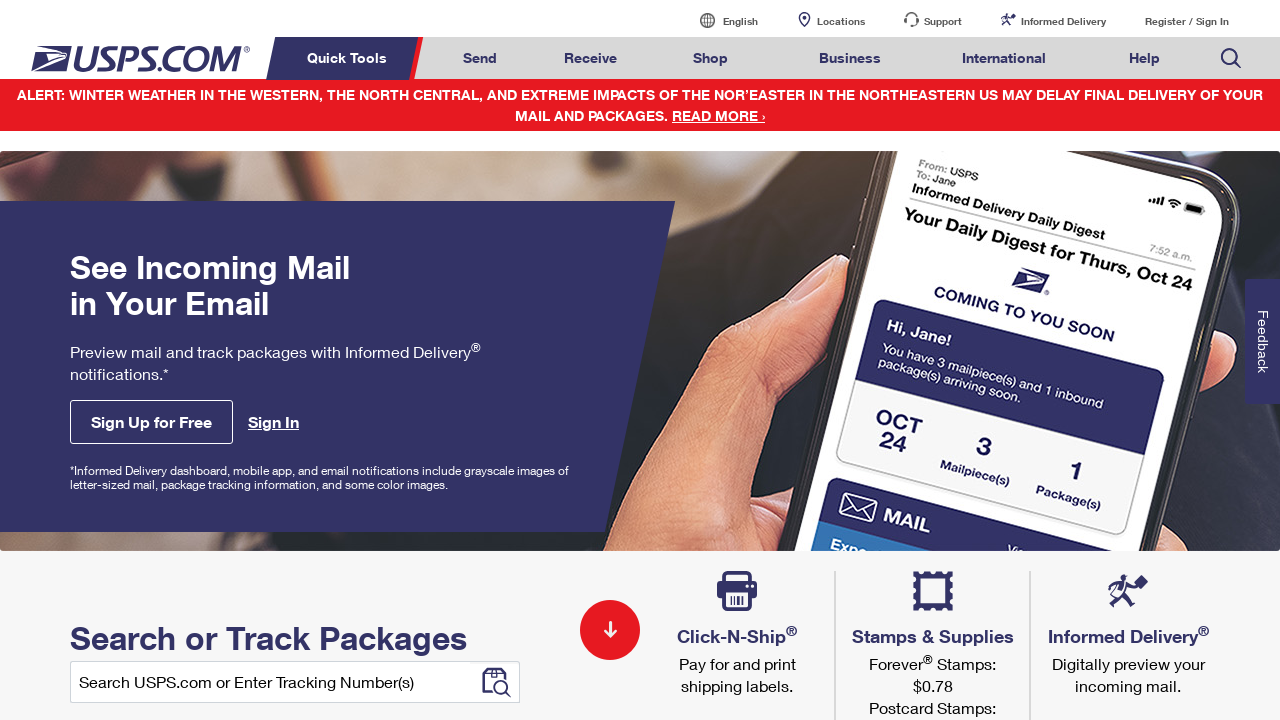

Retrieved page title from USPS website
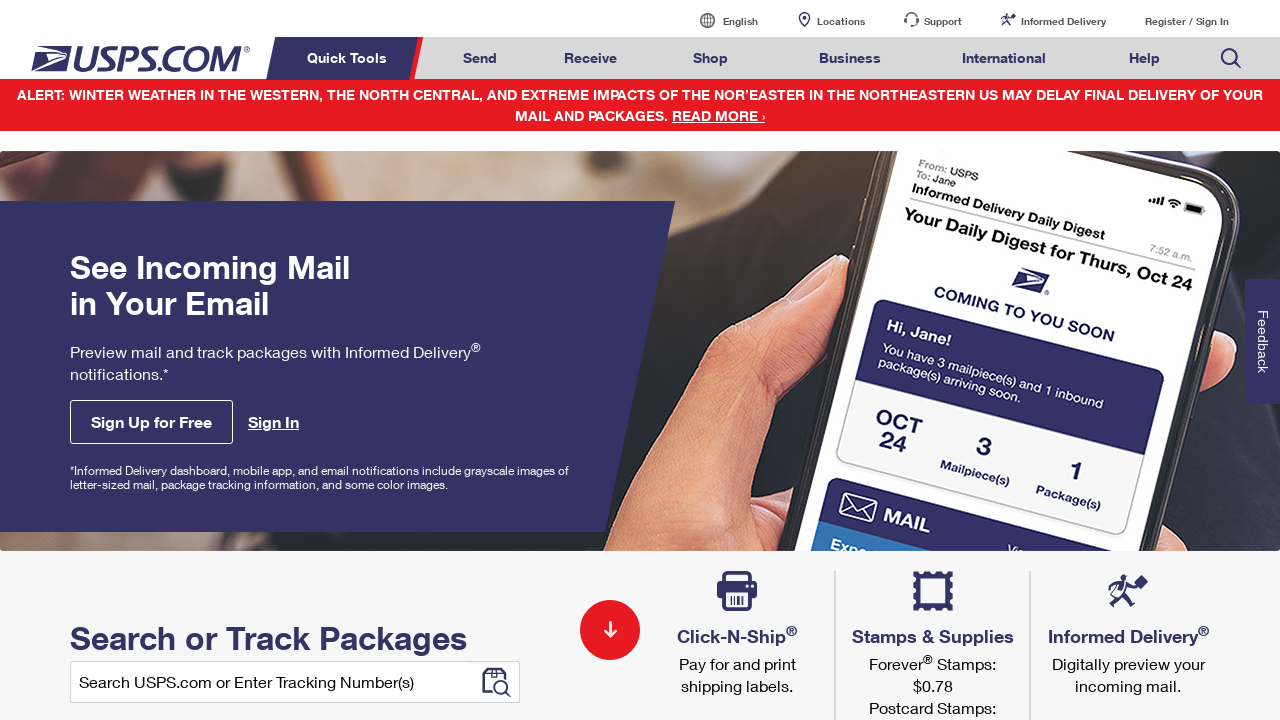

Verified page title matches expected 'Welcome | USPS'
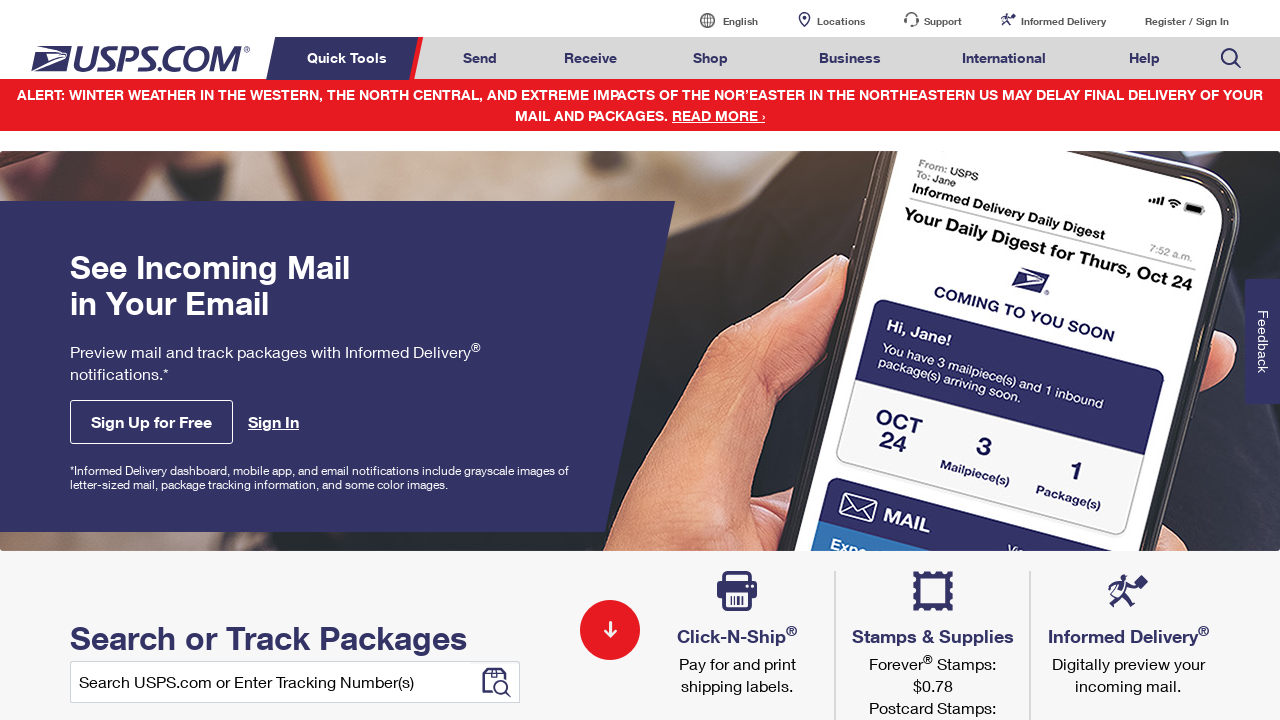

Failed to hover over Send tab: Locator.hover: Timeout 60000ms exceeded.
Call log:
  - waiting for locator("text=Send").first
  -     - locator resolved to <a tabindex="-1" id="navmailship" name="navmailship" class="hidden-skip" href="#navtrackmanage">Skip Send Links</a>
  -   - attempting hover action
  -     2 × waiting for element to be visible and stable
  -       - element is visible and stable
  -       - scrolling into view if needed
  -       - done scrolling
  -       - element is outside of the viewport
  -     - retrying hover action
  -     - waiting 20ms
  -     2 × waiting for element to be visible and stable
  -       - element is visible and stable
  -       - scrolling into view if needed
  -       - done scrolling
  -       - element is outside of the viewport
  -     - retrying hover action
  -       - waiting 100ms
  -     116 × waiting for element to be visible and stable
  -         - element is visible and stable
  -         - scrolling into view if needed
  -         - done scrolling
  -         - element is outside of the viewport
  -       - retrying hover action
  -         - waiting 500ms
 on text=Send >> nth=0
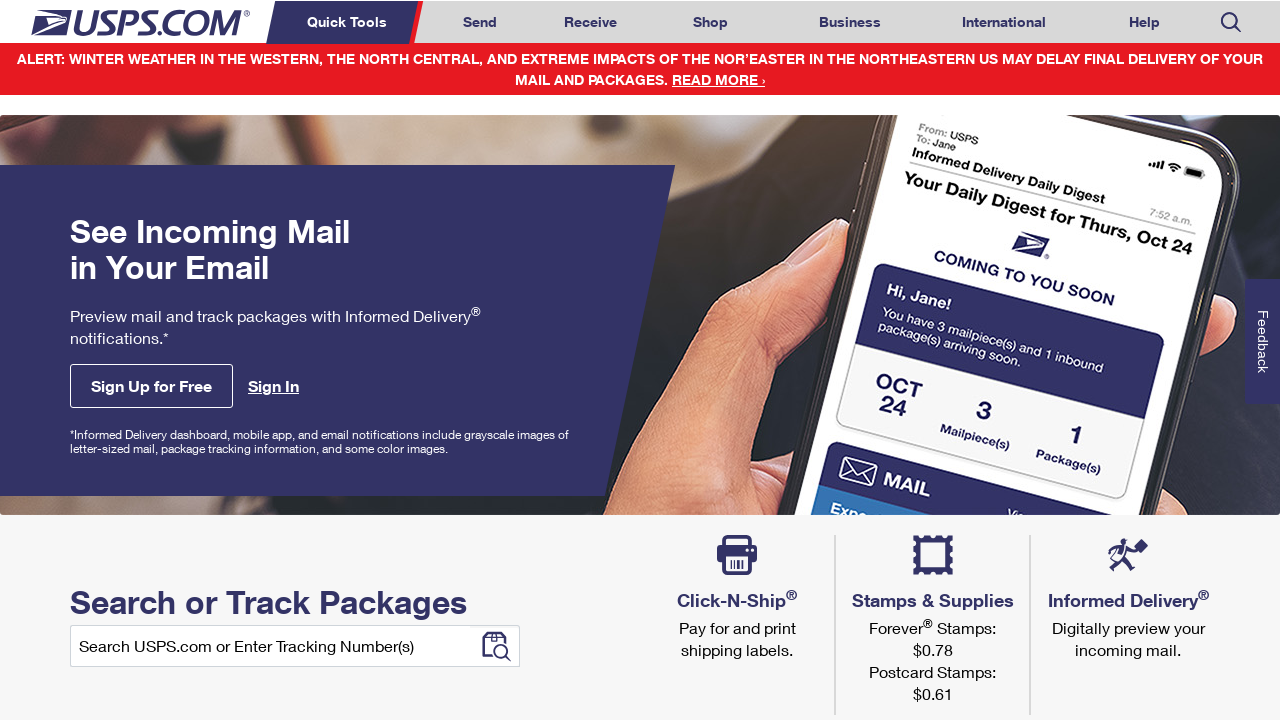

Failed to click ZIP code lookup option: Locator.click: Error: strict mode violation: locator("text=Look Up a ZIP Code") resolved to 2 elements:
    1) <p>…</p> aka locator("a").filter(has_text="Look Up a ZIP Code™").first
    2) <a tabindex="-1" role="menuitem" href="https://tools.usps.com/zip-code-lookup.htm">…</a> aka locator("a").filter(has_text=re.compile(r"^Look Up a ZIP Code™$"))

Call log:
  - waiting for locator("text=Look Up a ZIP Code")
 on text=Look Up a ZIP Code
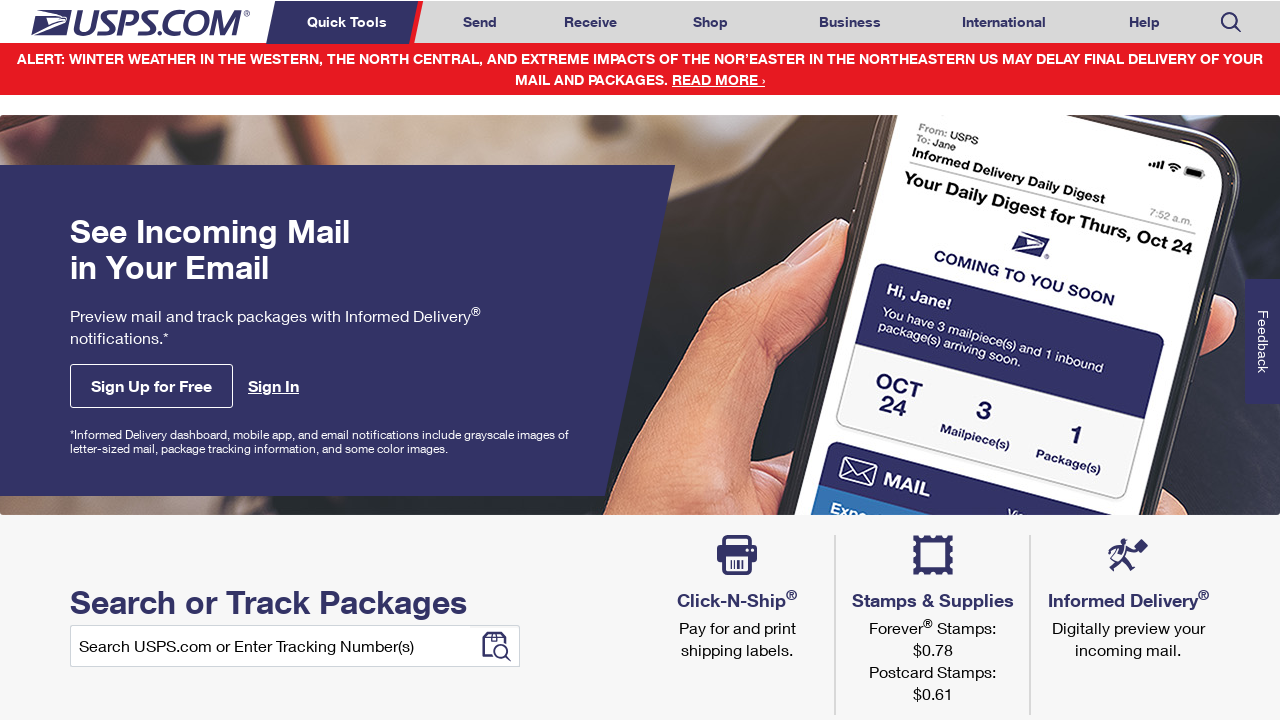

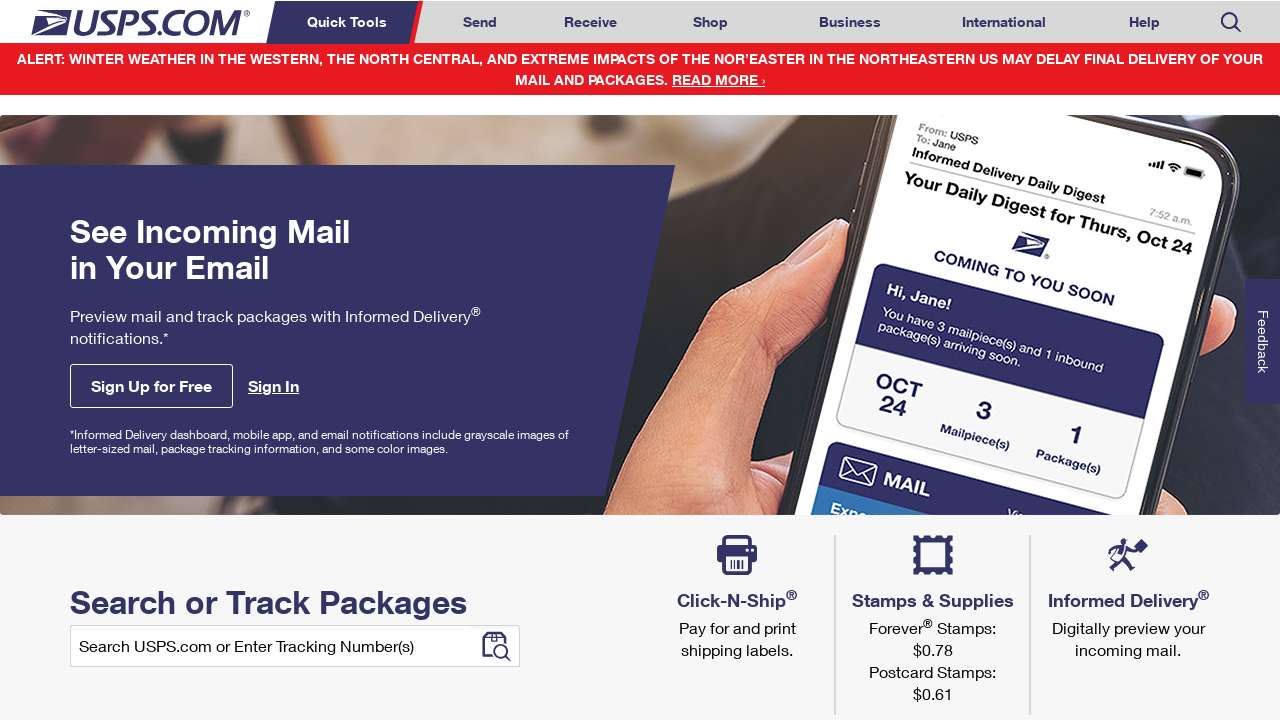